Tests Simplilearn website by verifying the presence of key UI elements (search box, footer, login button) and clicking the login button to verify page content loads correctly.

Starting URL: https://simplilearn.com/

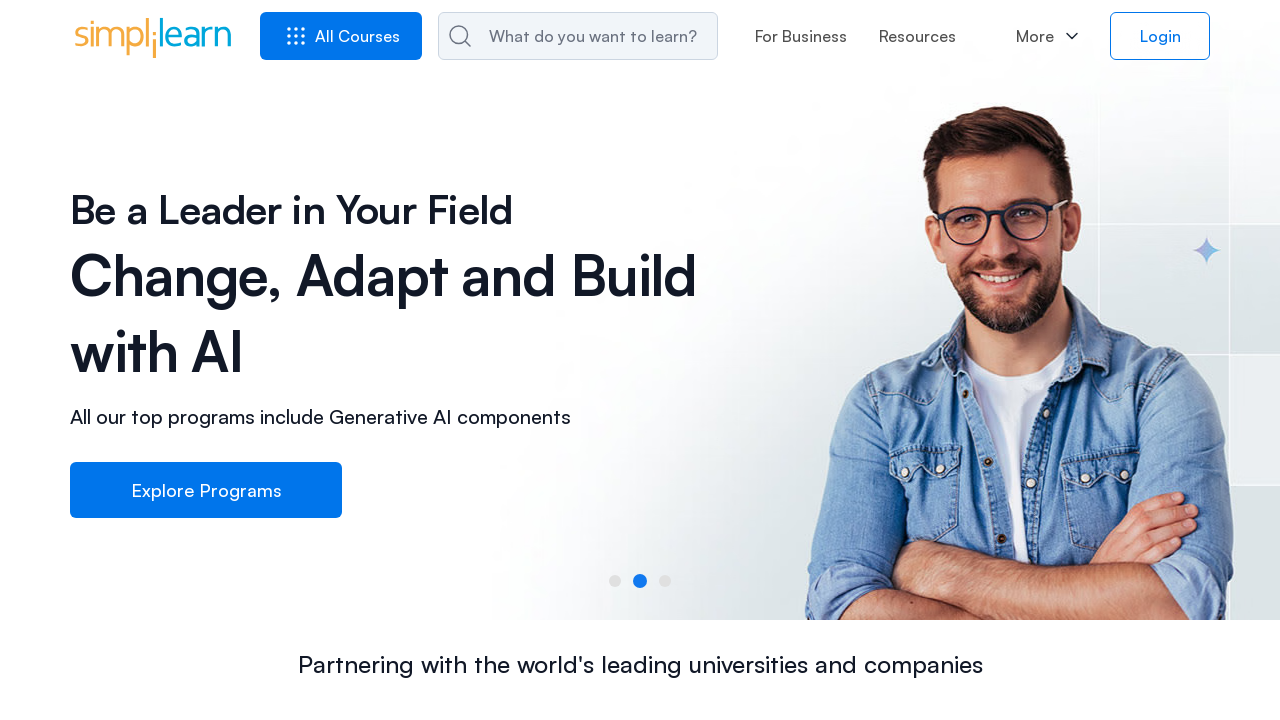

Waited for page to reach domcontentloaded state
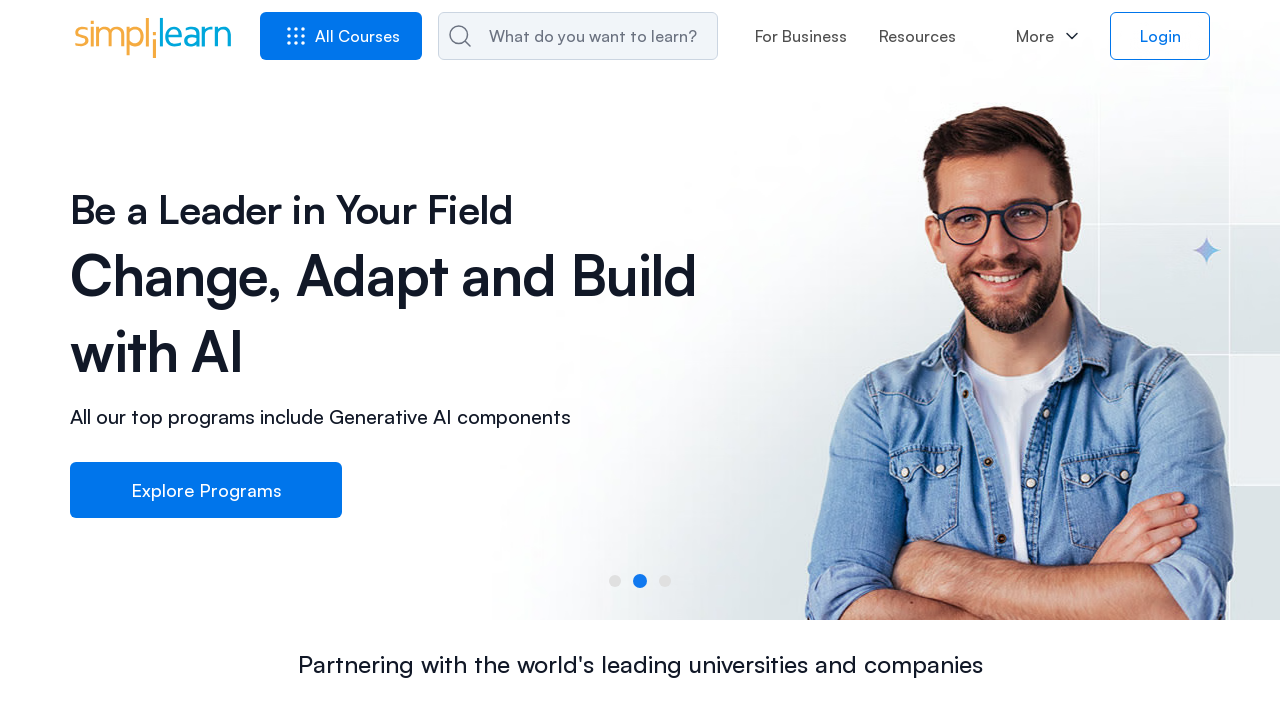

Verified search box is visible
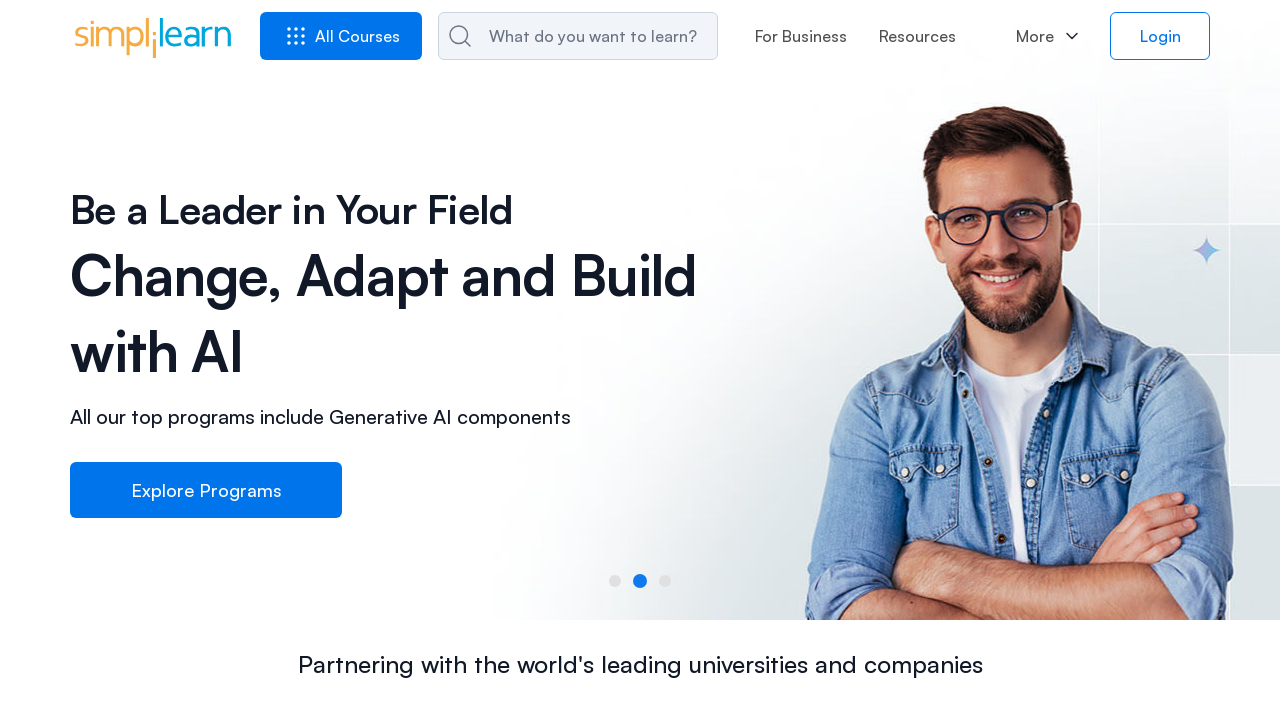

Verified footer is visible
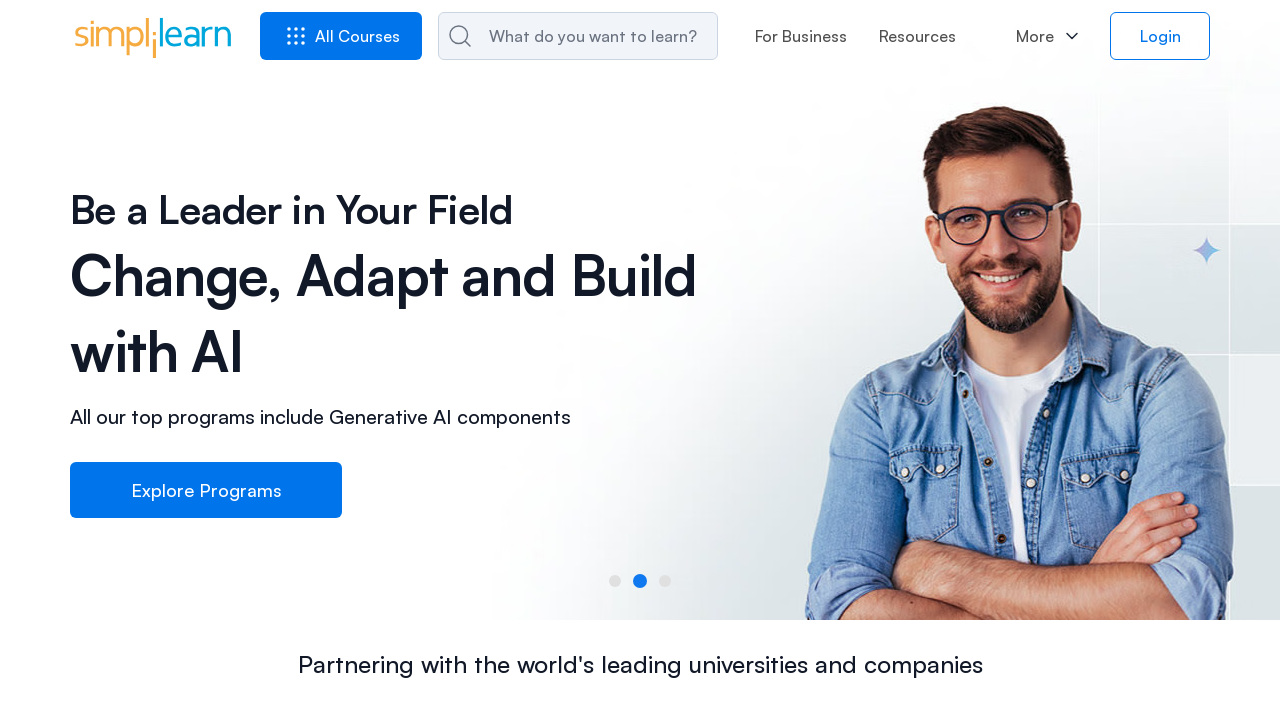

Clicked the login button at (1160, 36) on .login
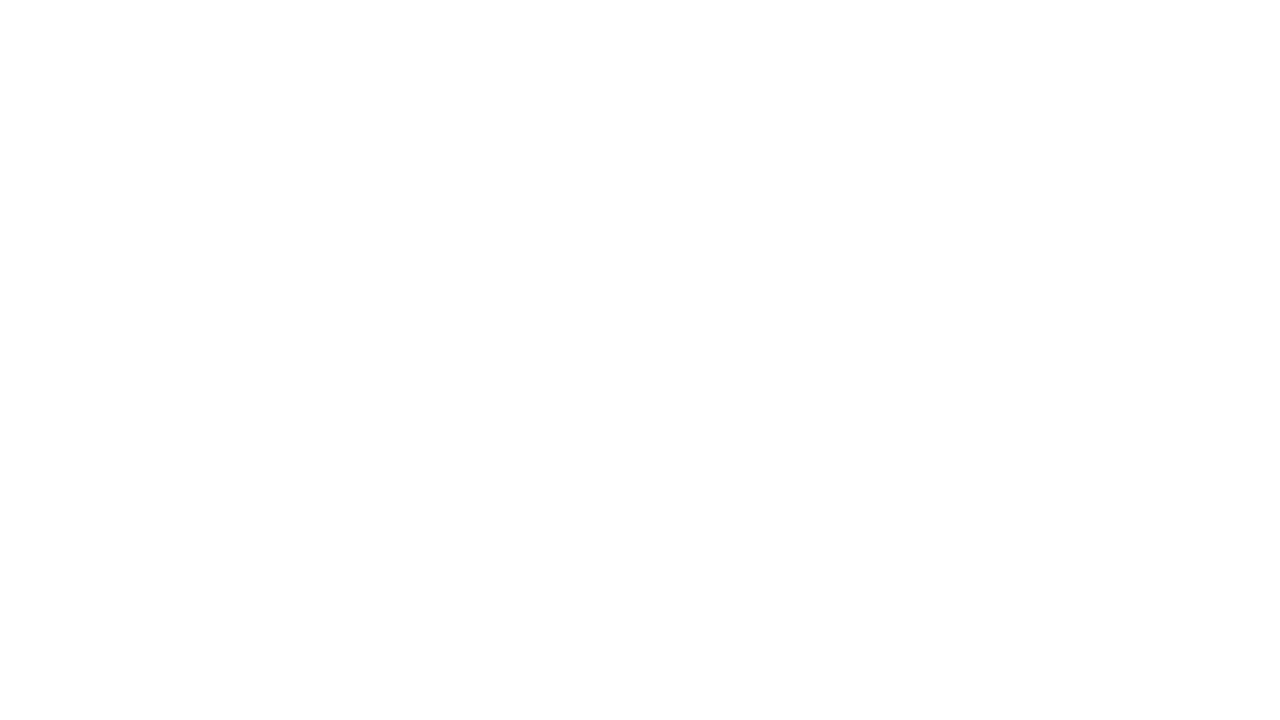

Waited for page to load after clicking login button
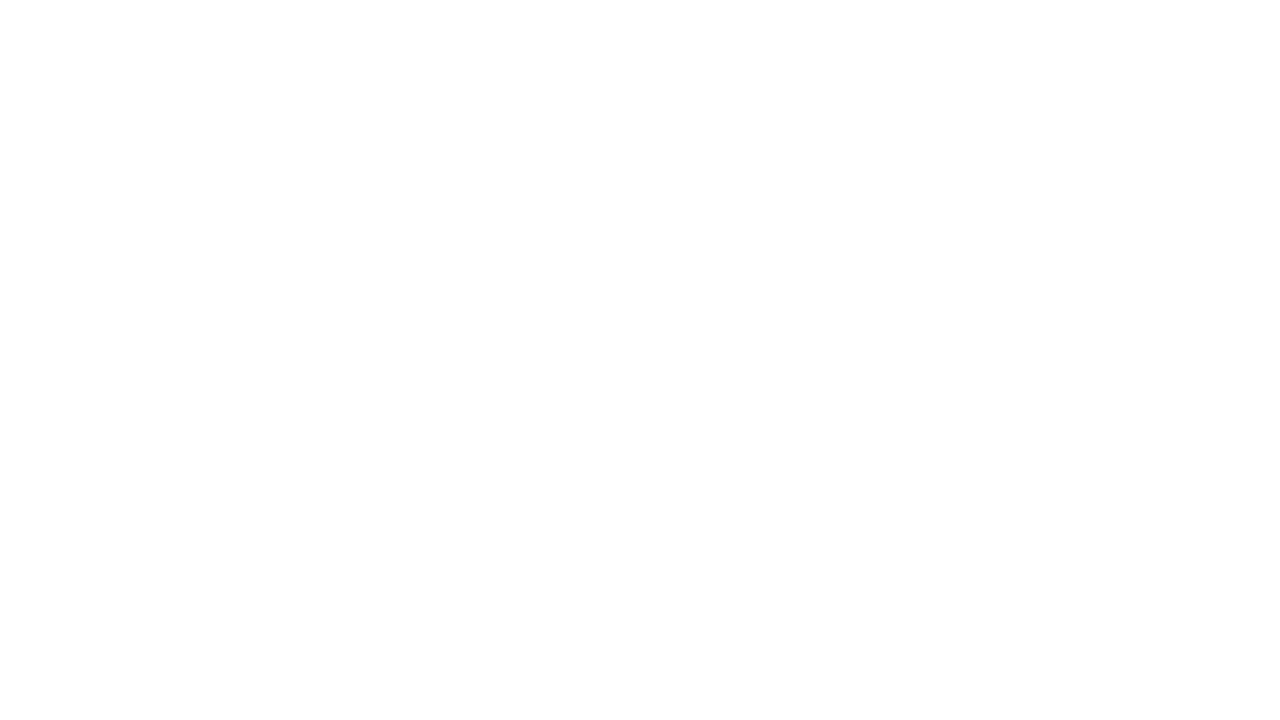

Allowed time for page content to render
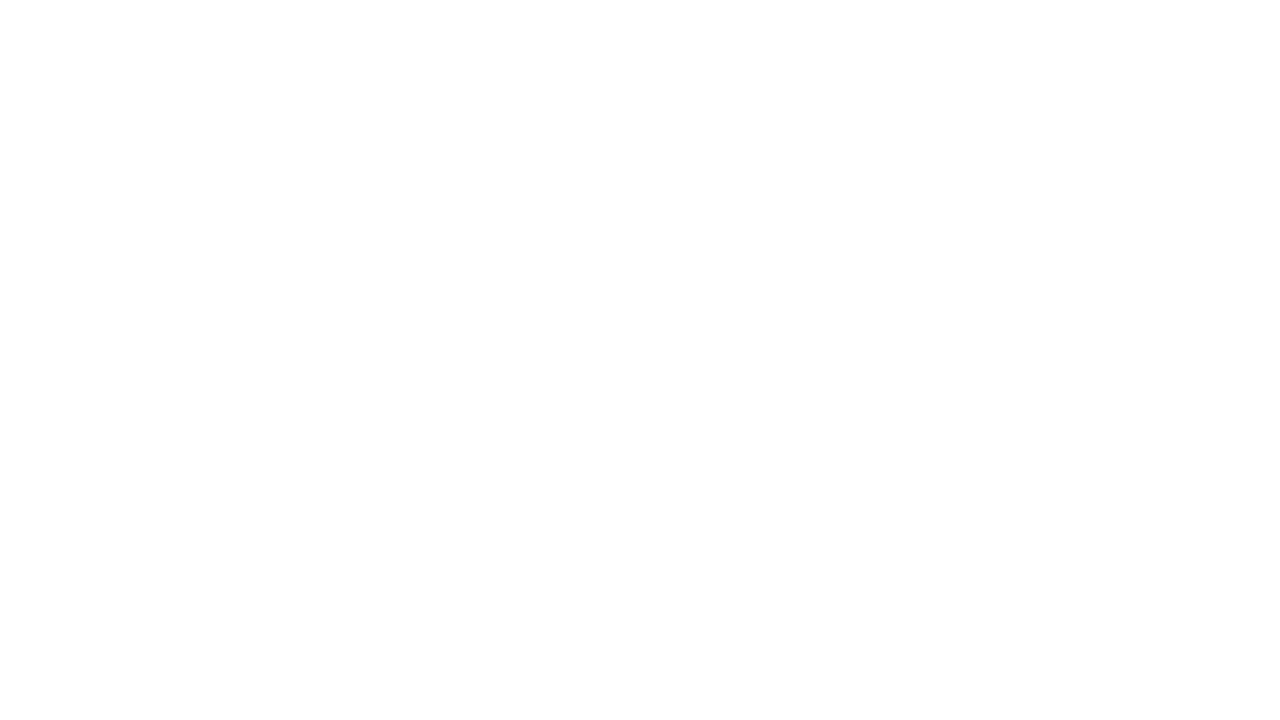

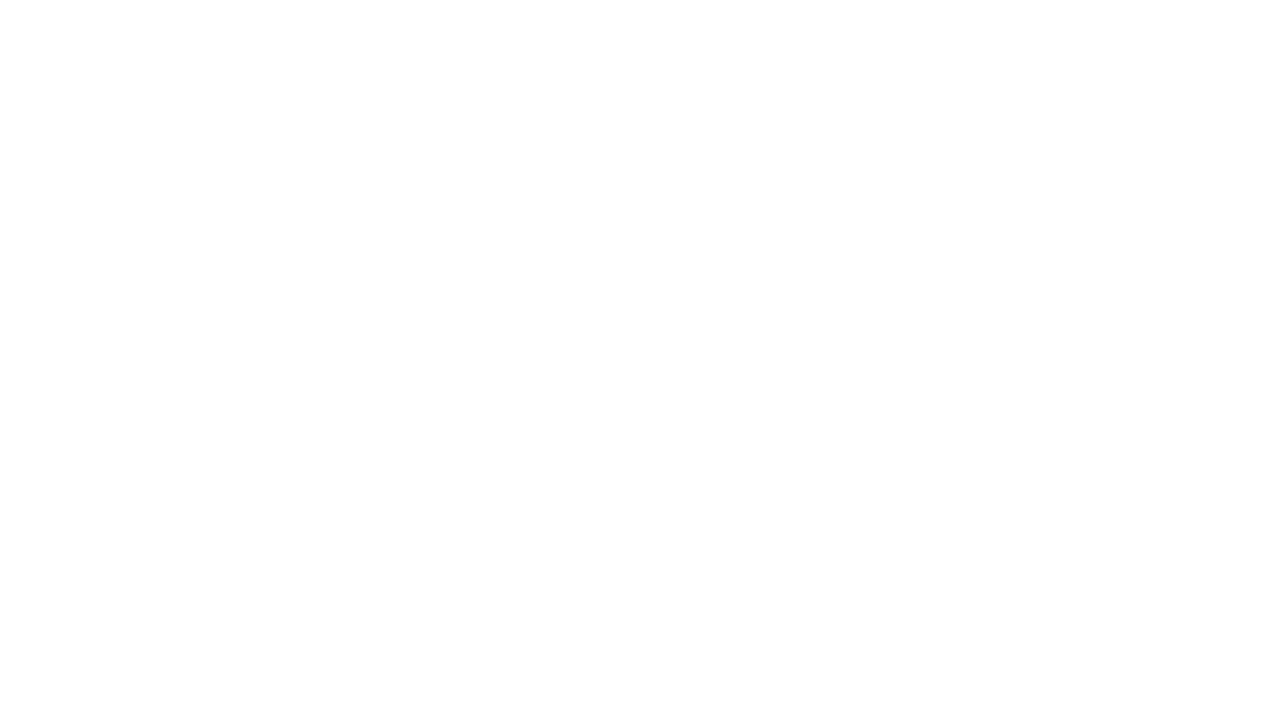